Tests working with multiple browser windows using an alternative approach - stores the original window handle first, then clicks to open a new window and switches between them to verify titles.

Starting URL: https://the-internet.herokuapp.com/windows

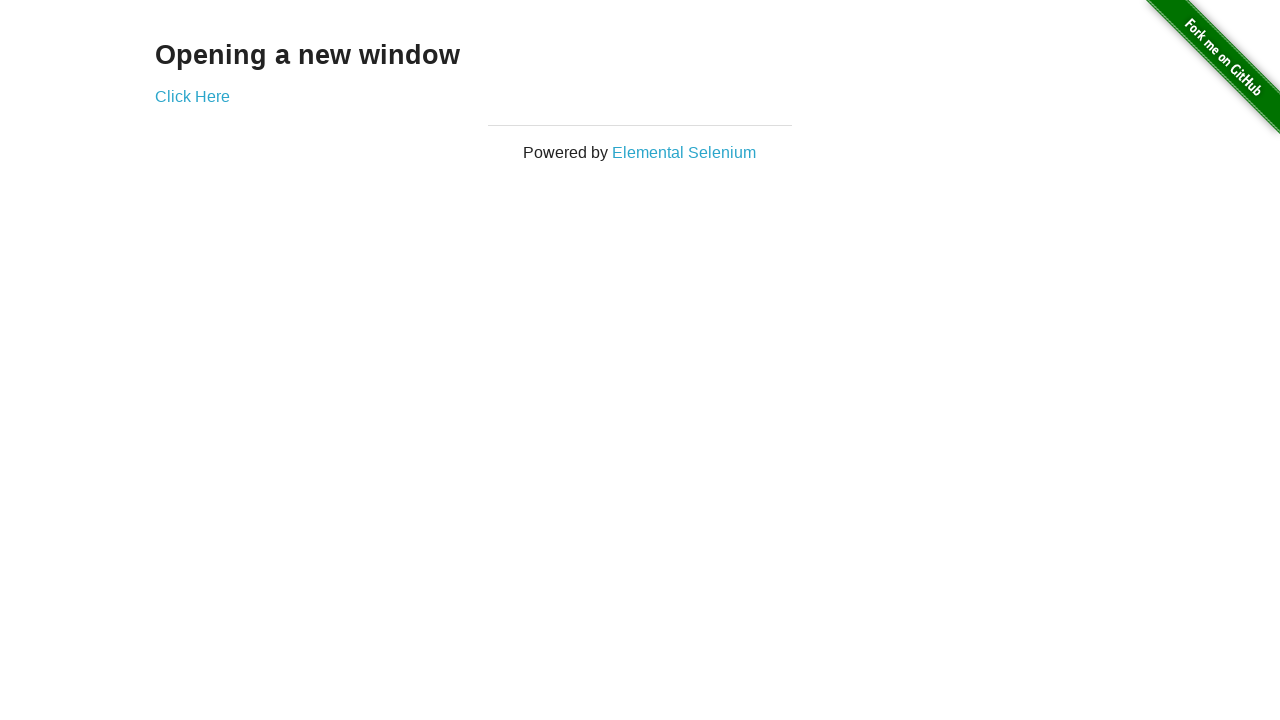

Stored reference to the original page
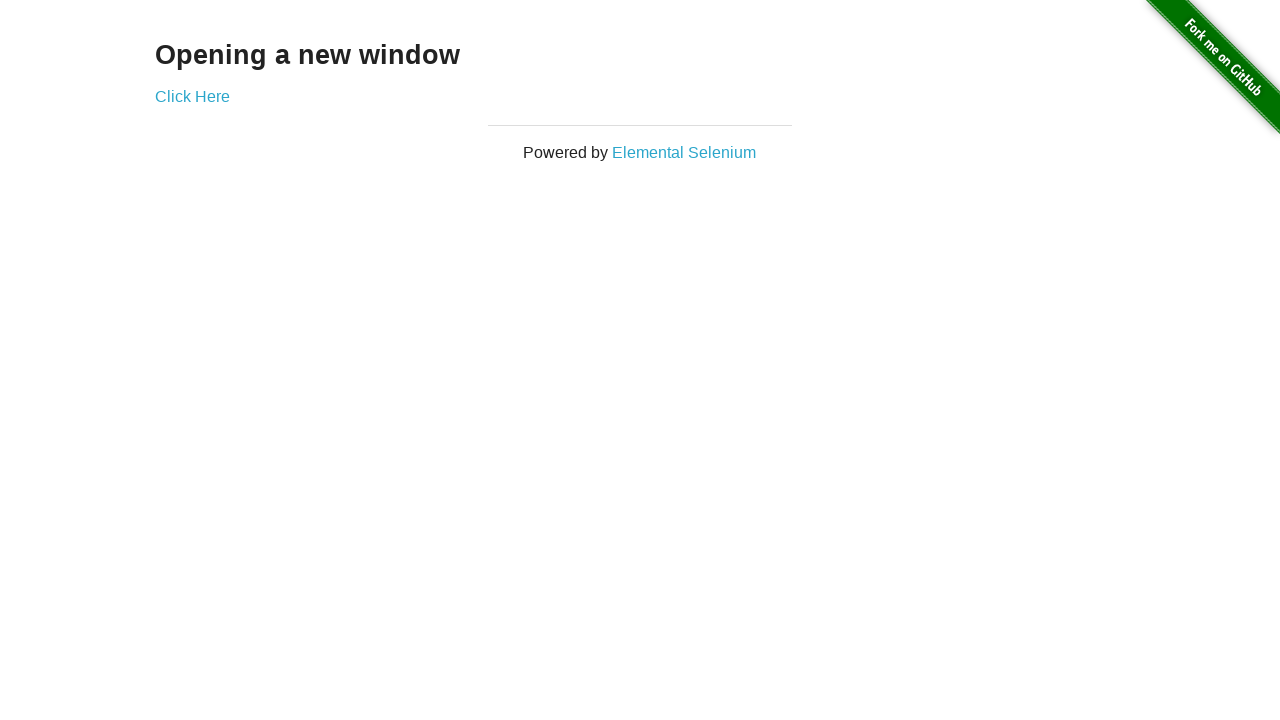

Clicked the link to open a new window at (192, 96) on .example a
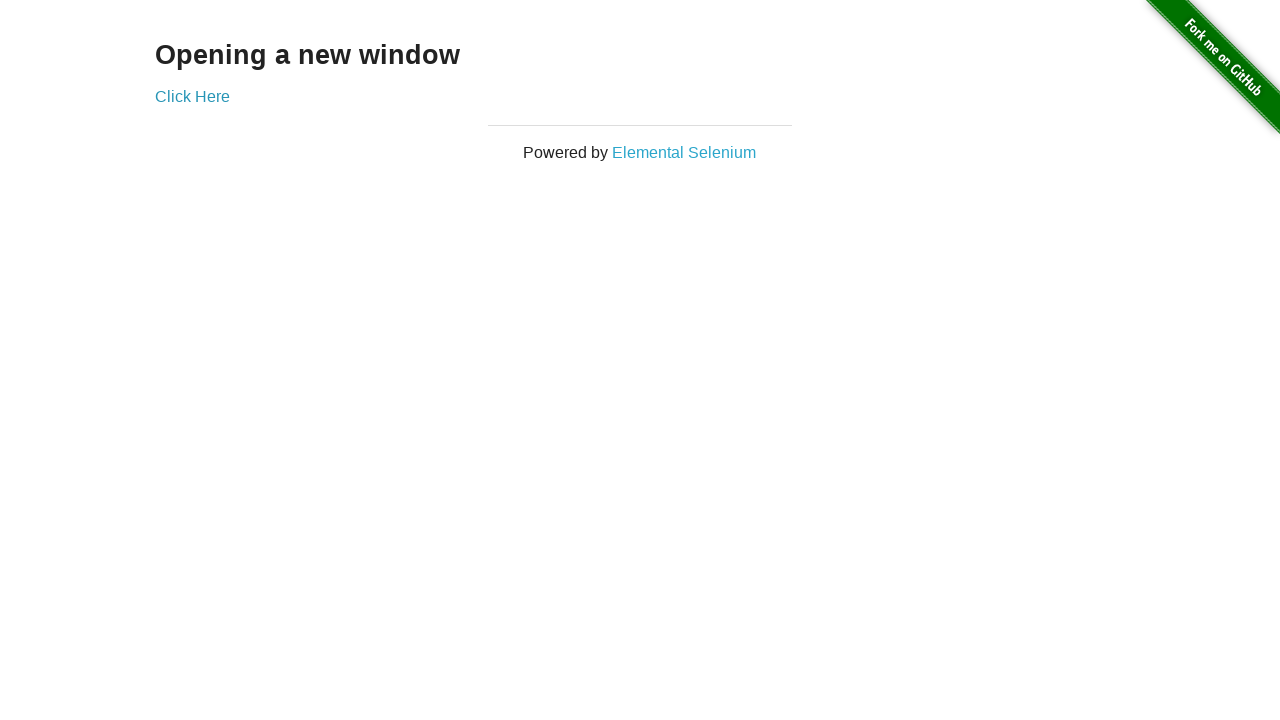

Captured the new page object
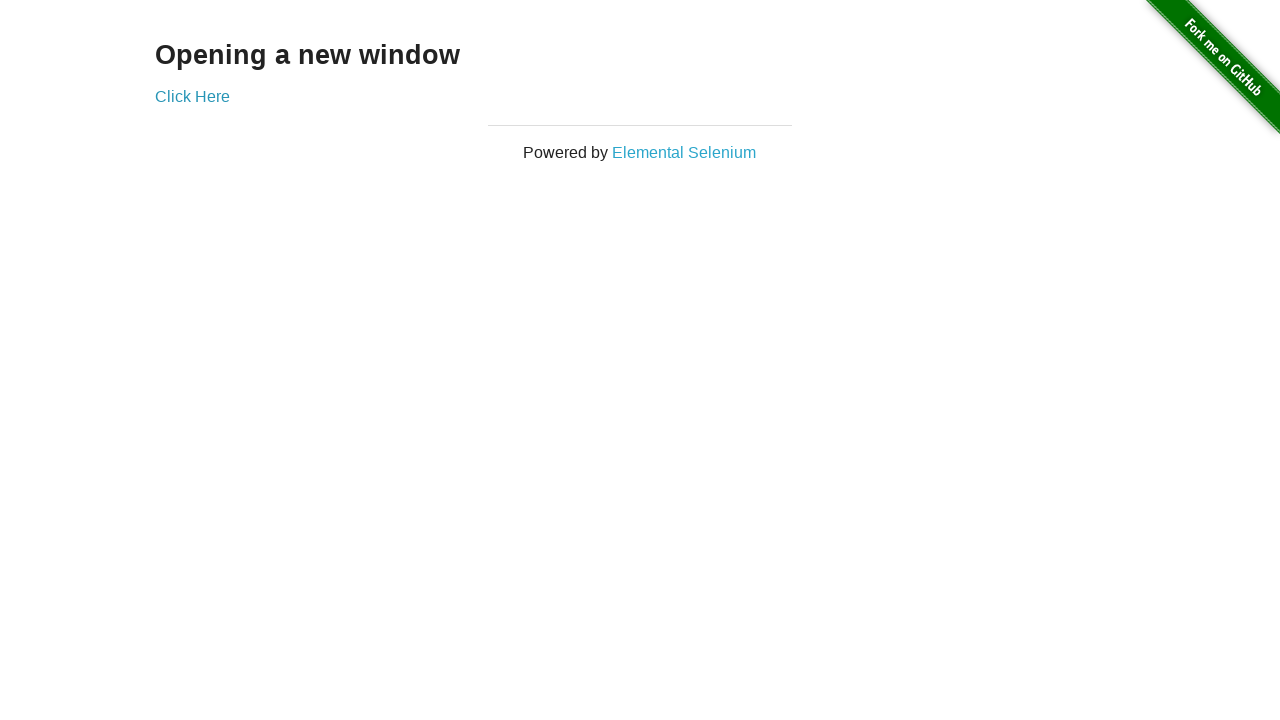

New page loaded successfully
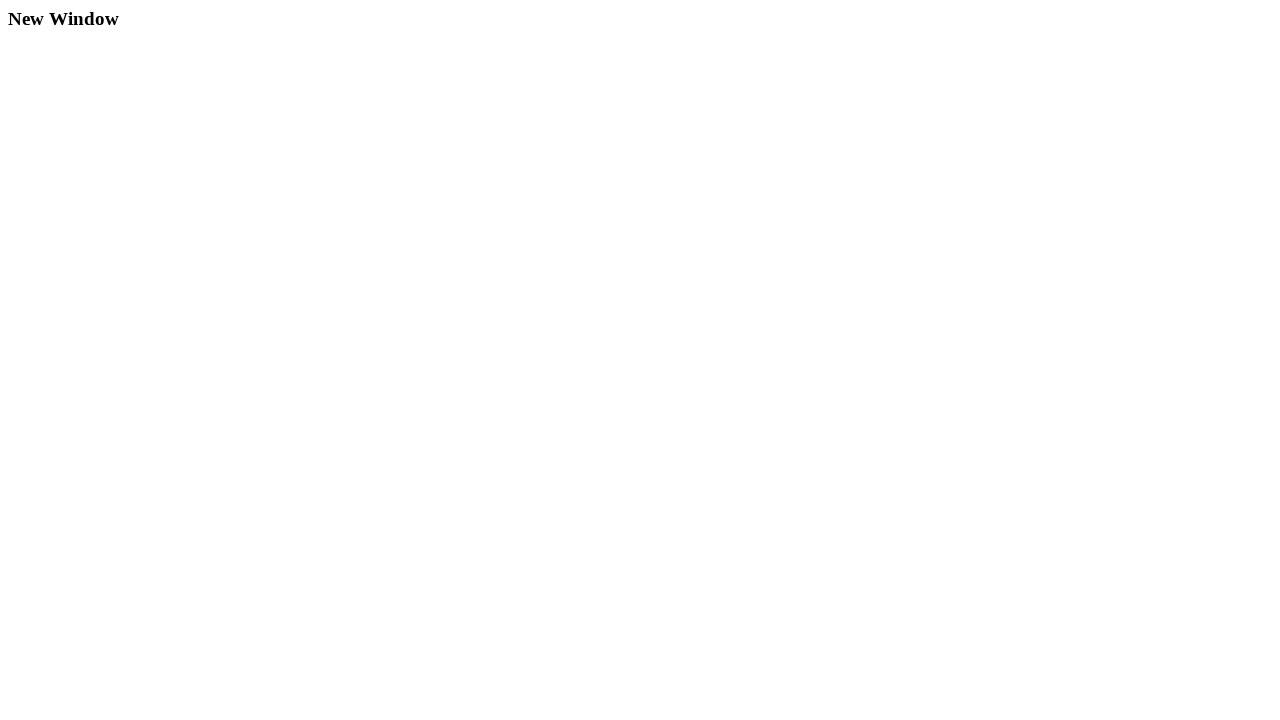

Verified original page title is 'The Internet'
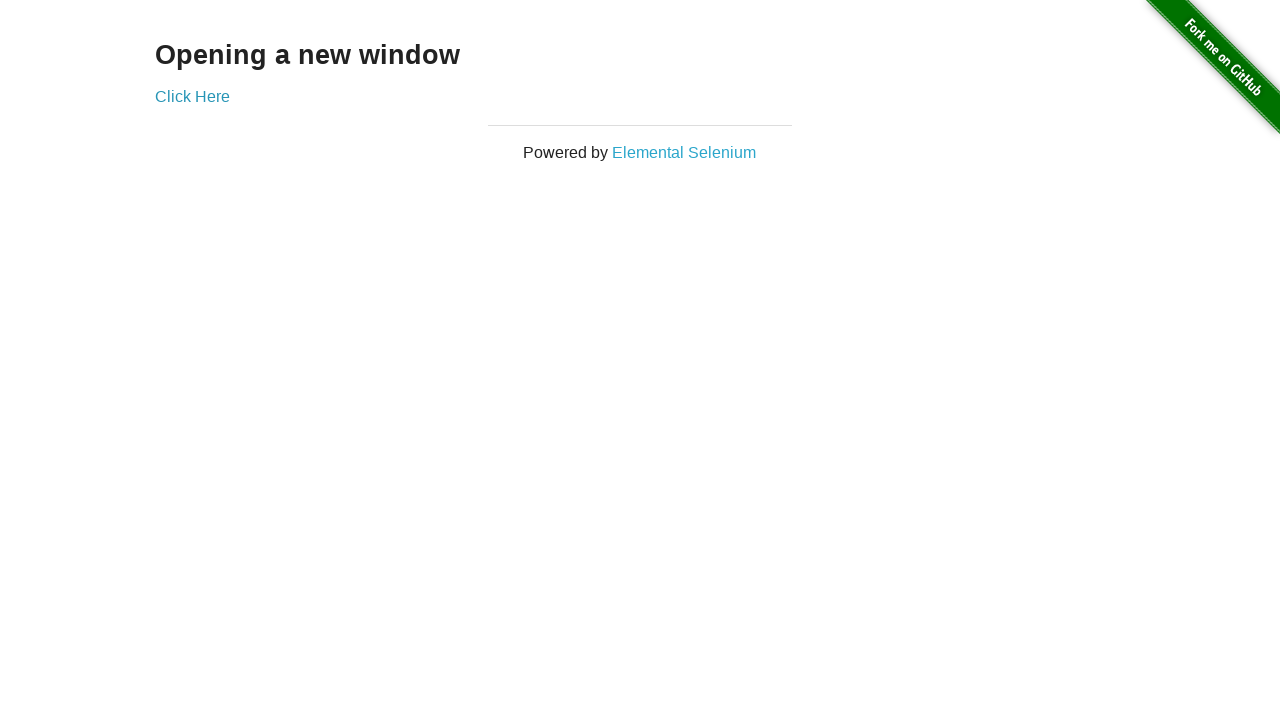

Verified new page title is 'New Window'
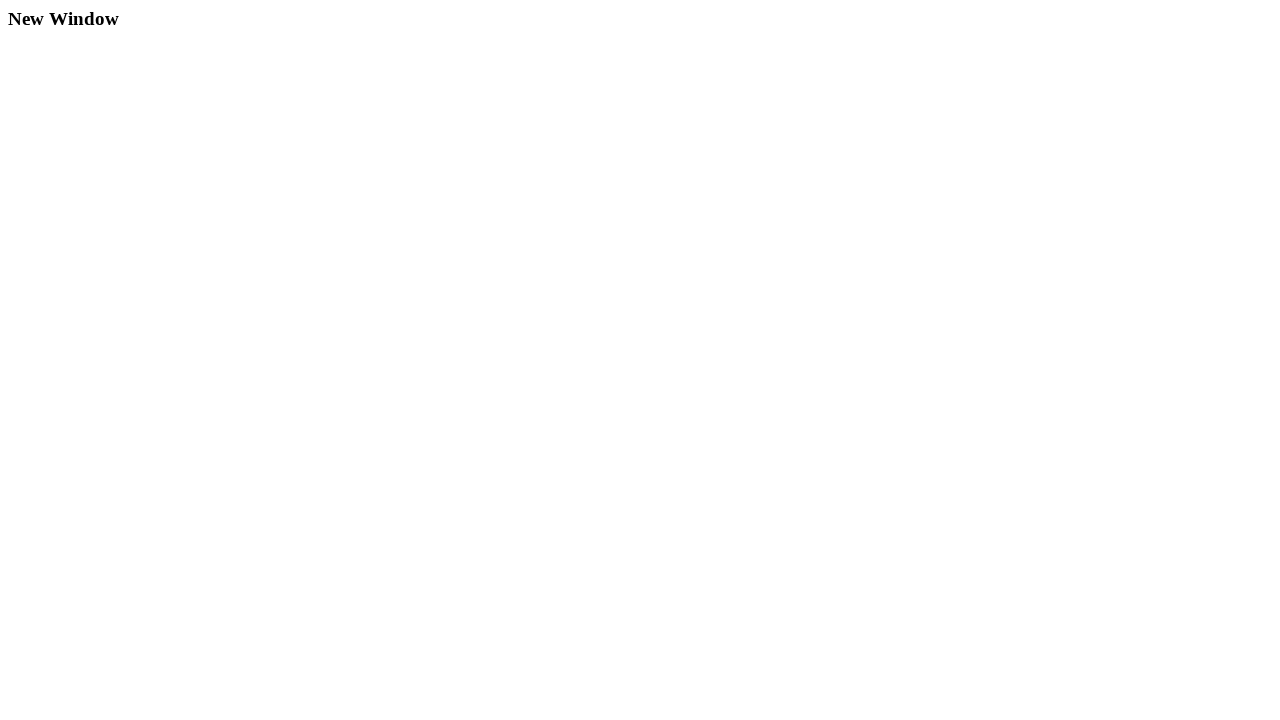

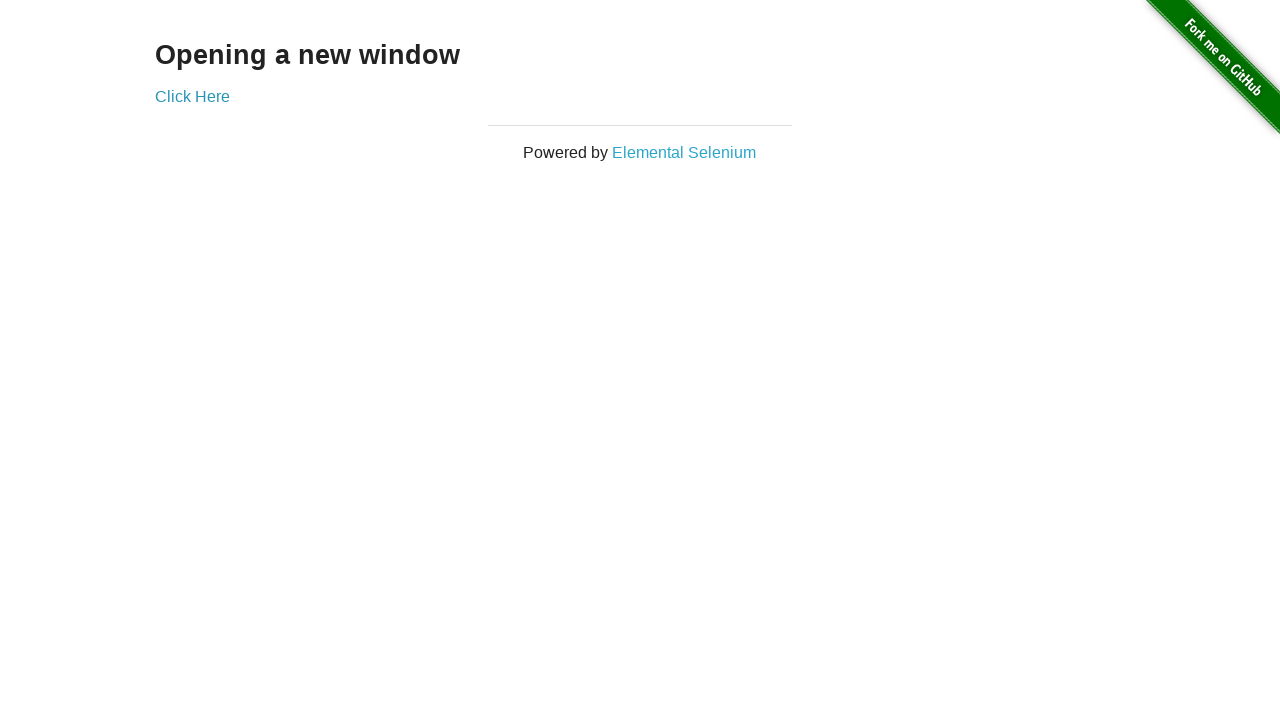